Tests form interactions on a testing website by selecting radio buttons, checkboxes, and clicking links

Starting URL: https://thetestingworld.com/testings/

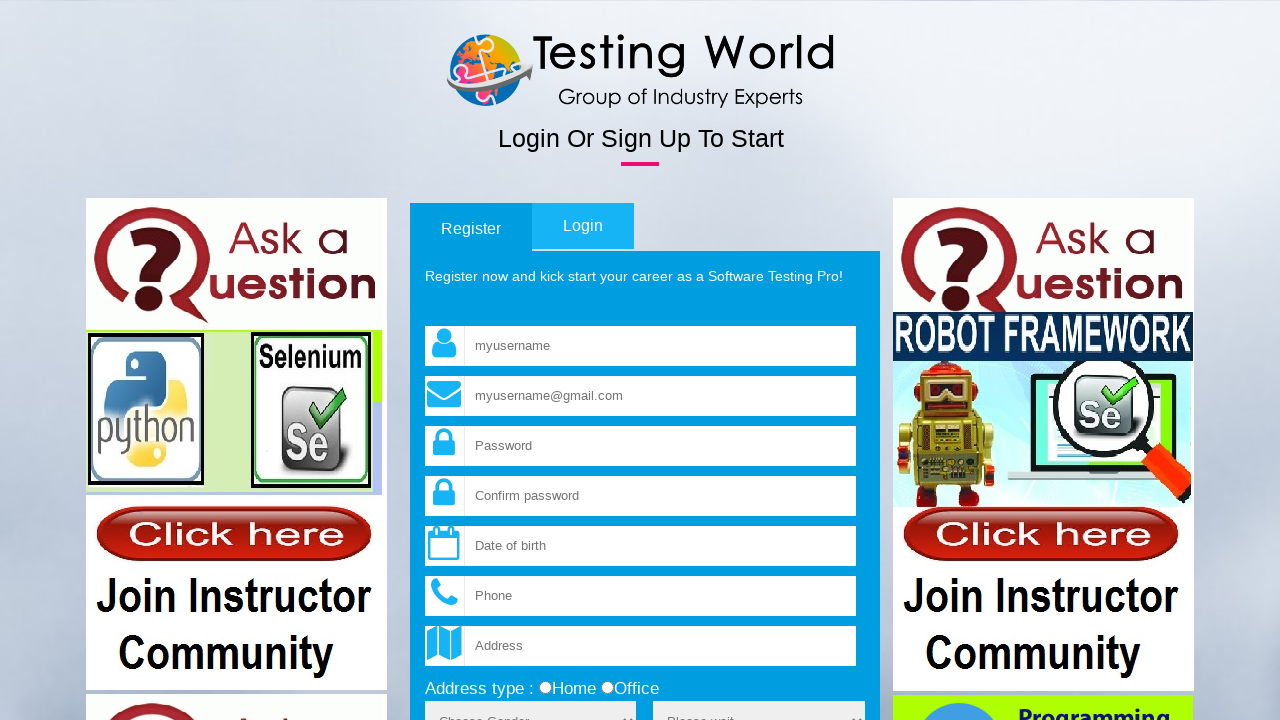

Waited for page to load (networkidle state)
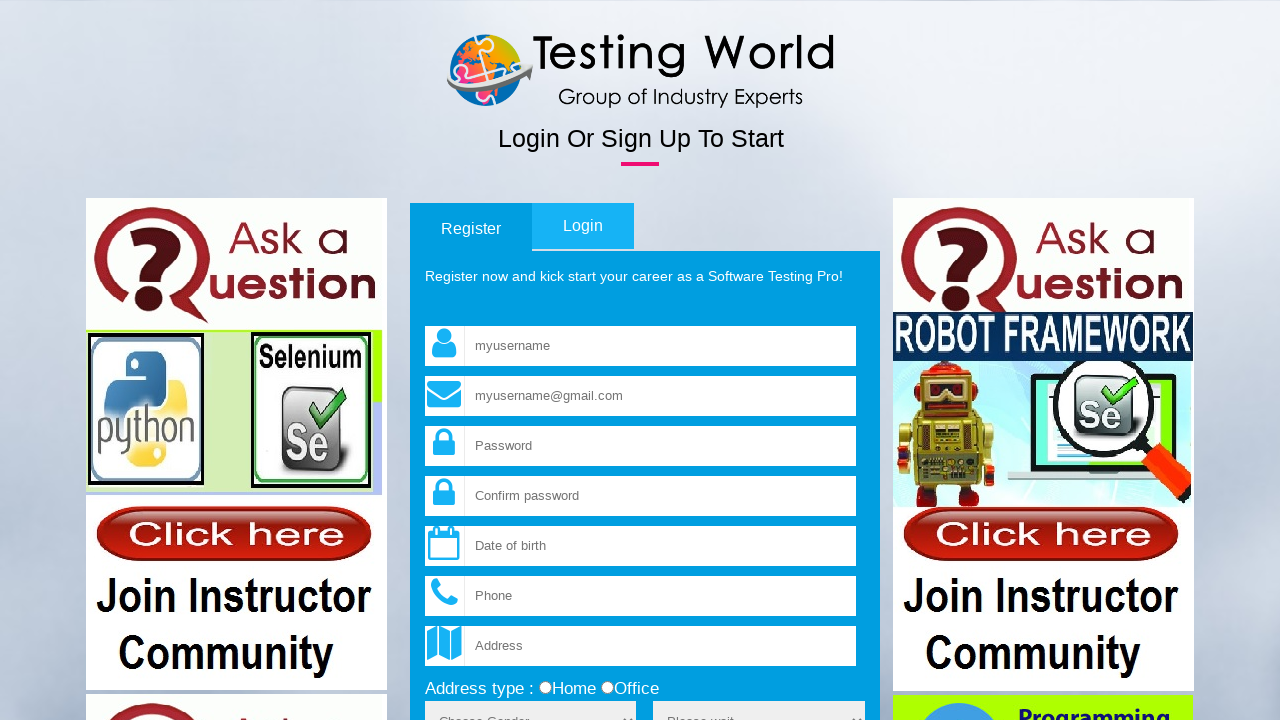

Selected 'home' radio button for add_type at (545, 688) on input[name='add_type'][value='home']
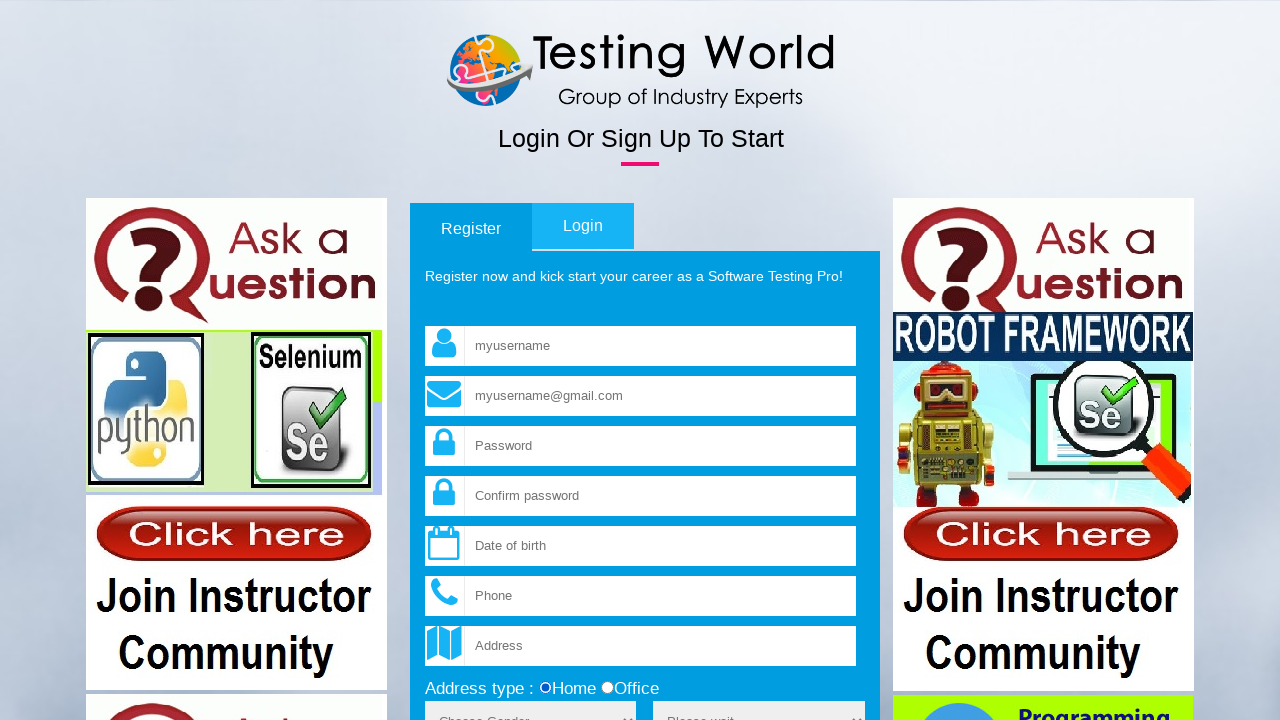

Checked the terms checkbox at (431, 361) on input[name='terms']
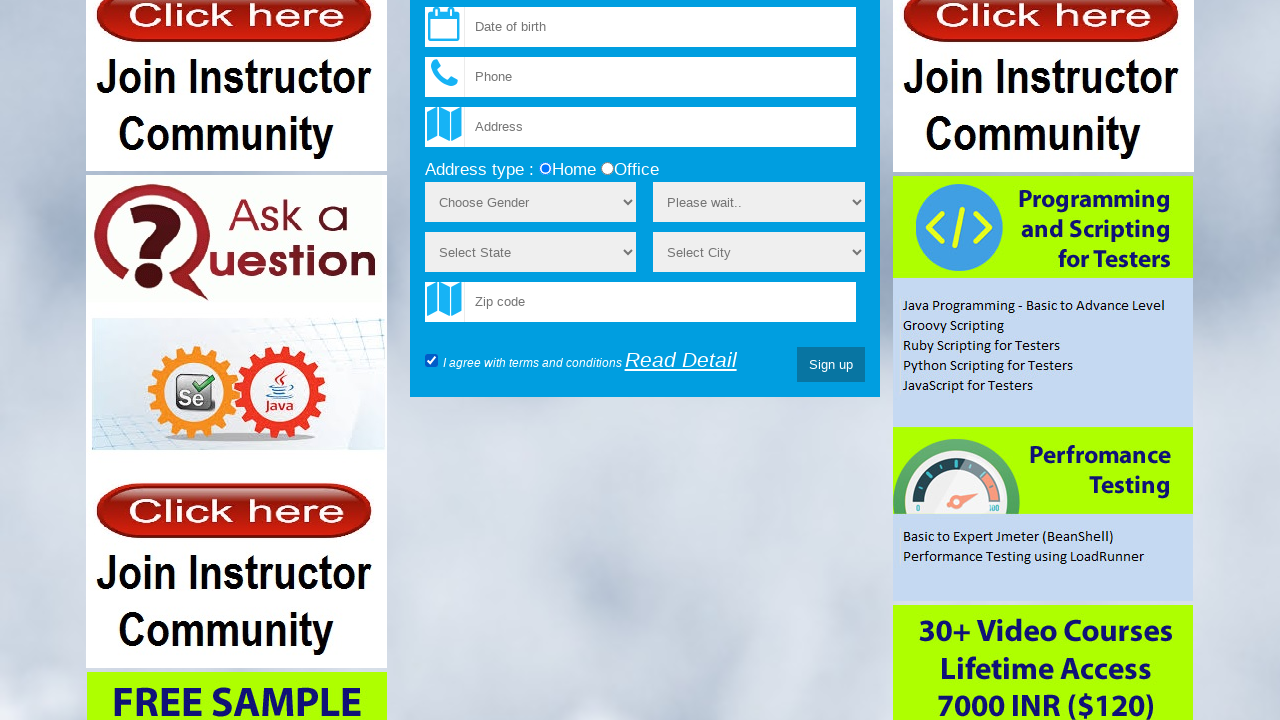

Clicked on the 'Read Detail' link at (681, 360) on a:text('Read Detail')
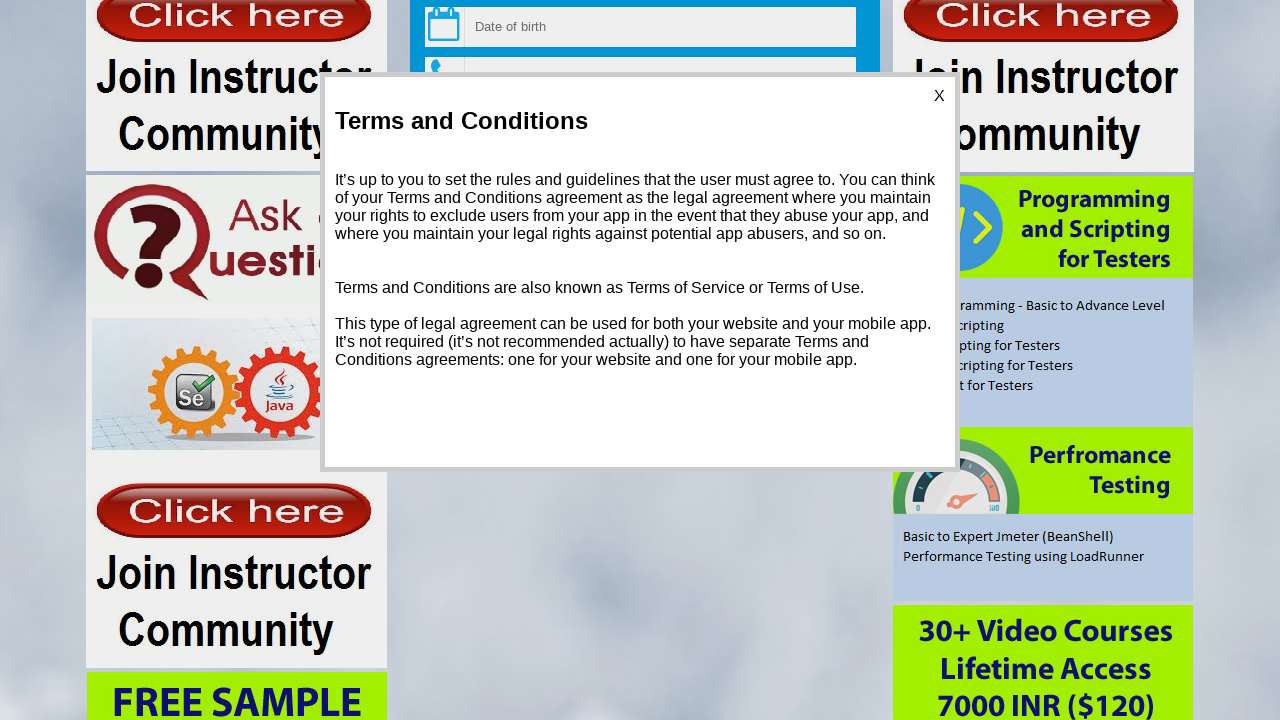

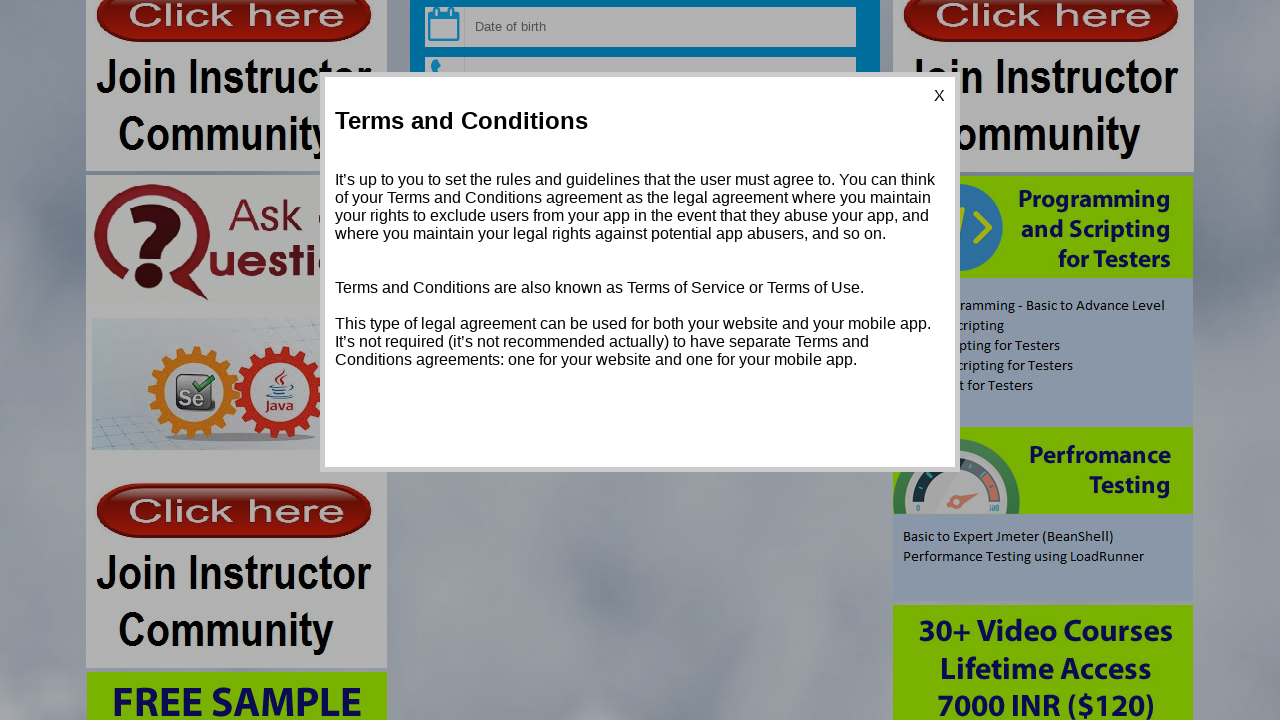